Tests hover menu interaction by hovering over a menu element and clicking on a submenu item

Starting URL: https://www.rahulshettyacademy.com/AutomationPractice/

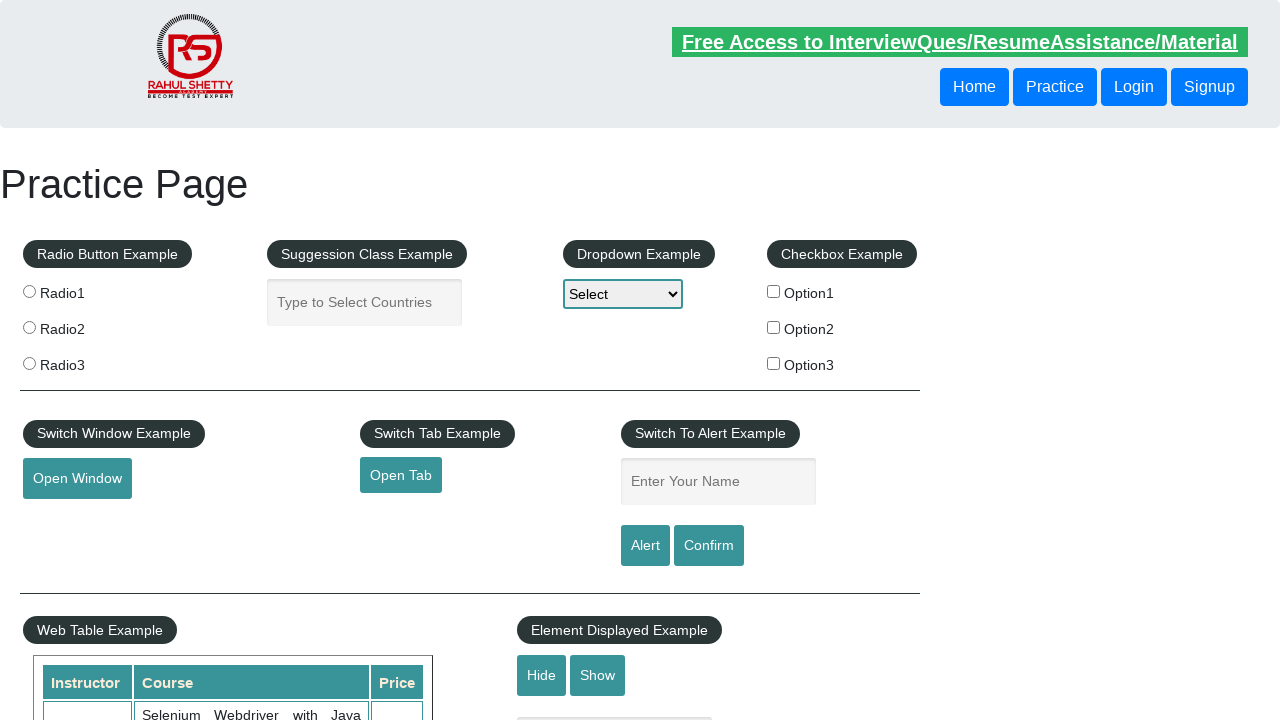

Hovered over the main menu element at (83, 361) on #mousehover
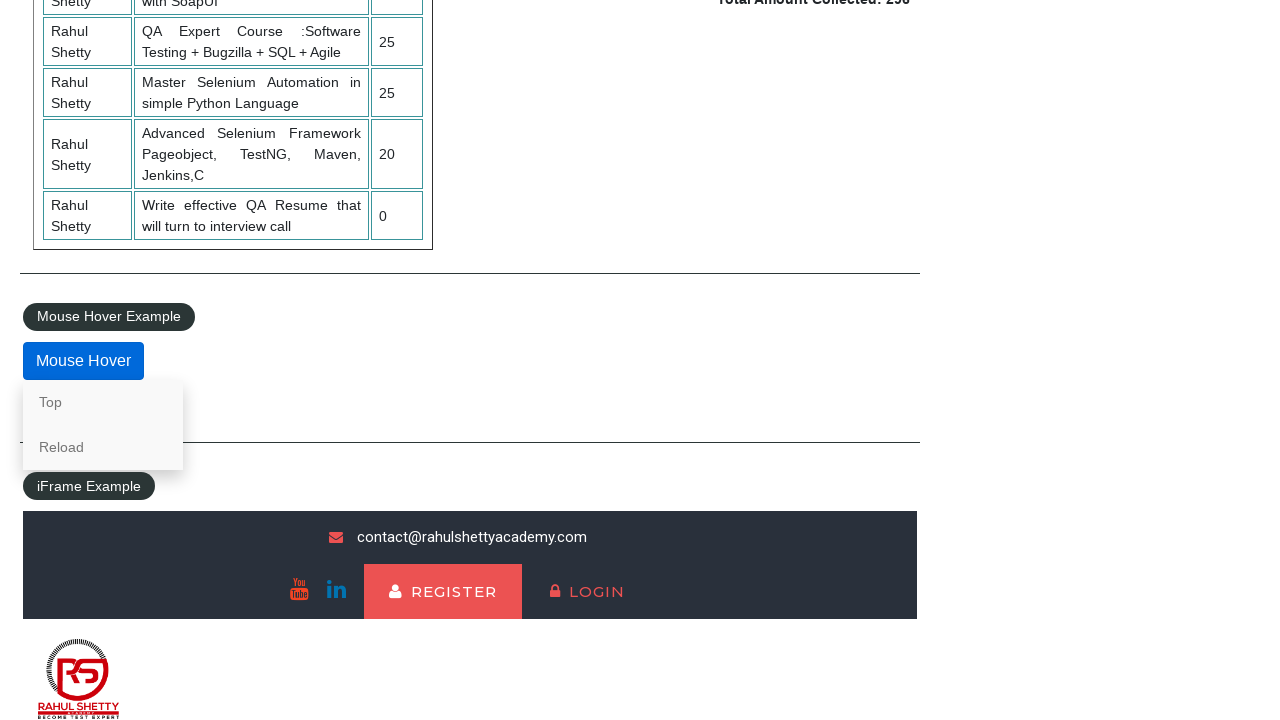

Clicked on the 'Reload' submenu item at (103, 447) on text=Reload
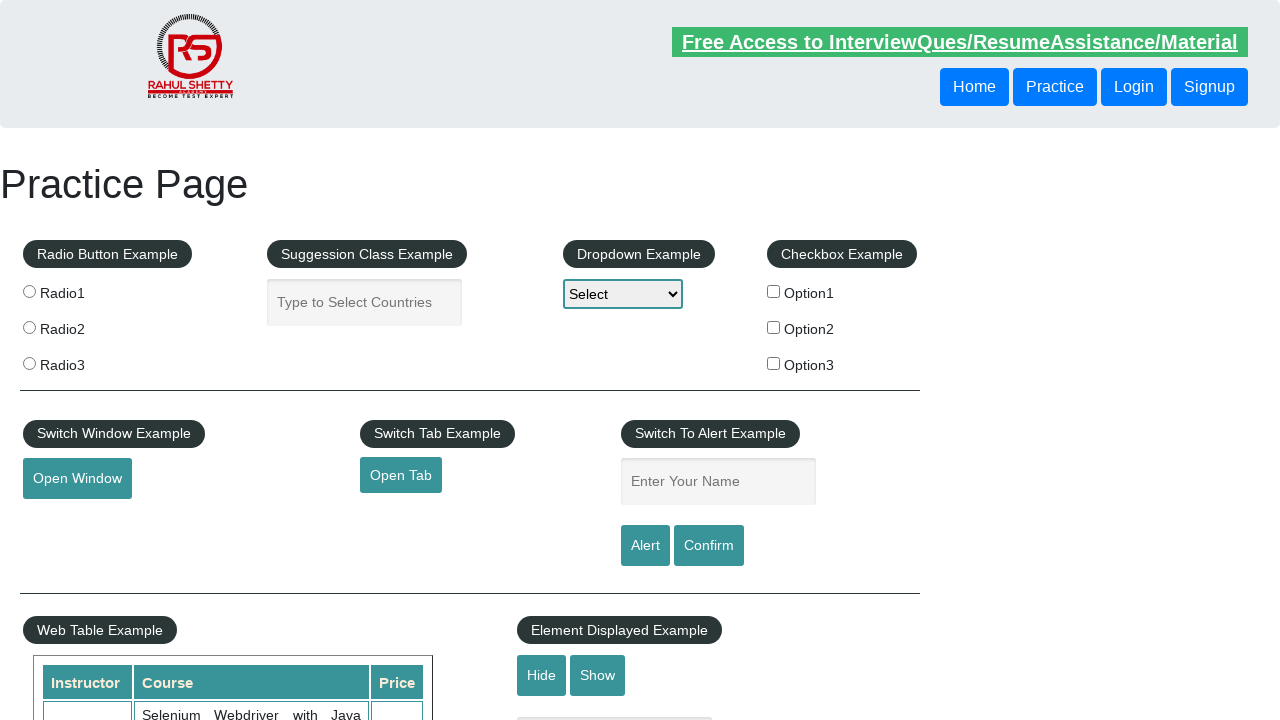

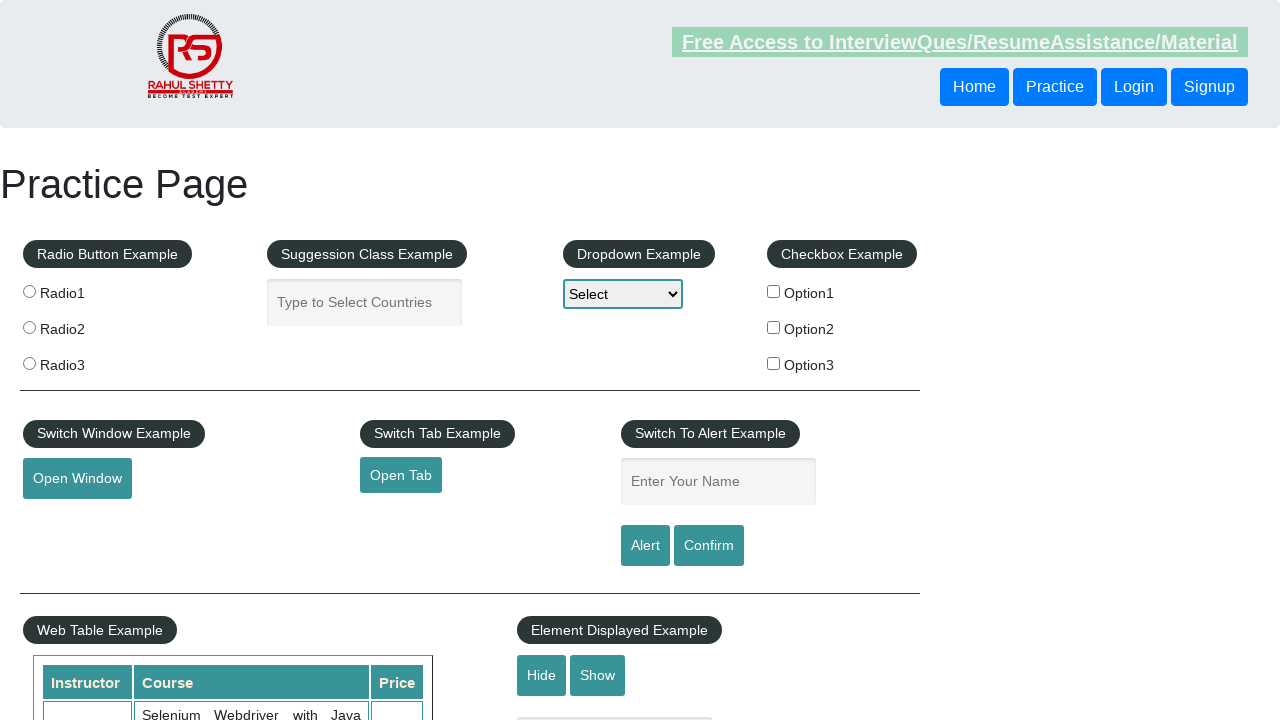